Opens the shopping bag drawer by clicking on the bag icon in the header

Starting URL: https://www.shopcider.com

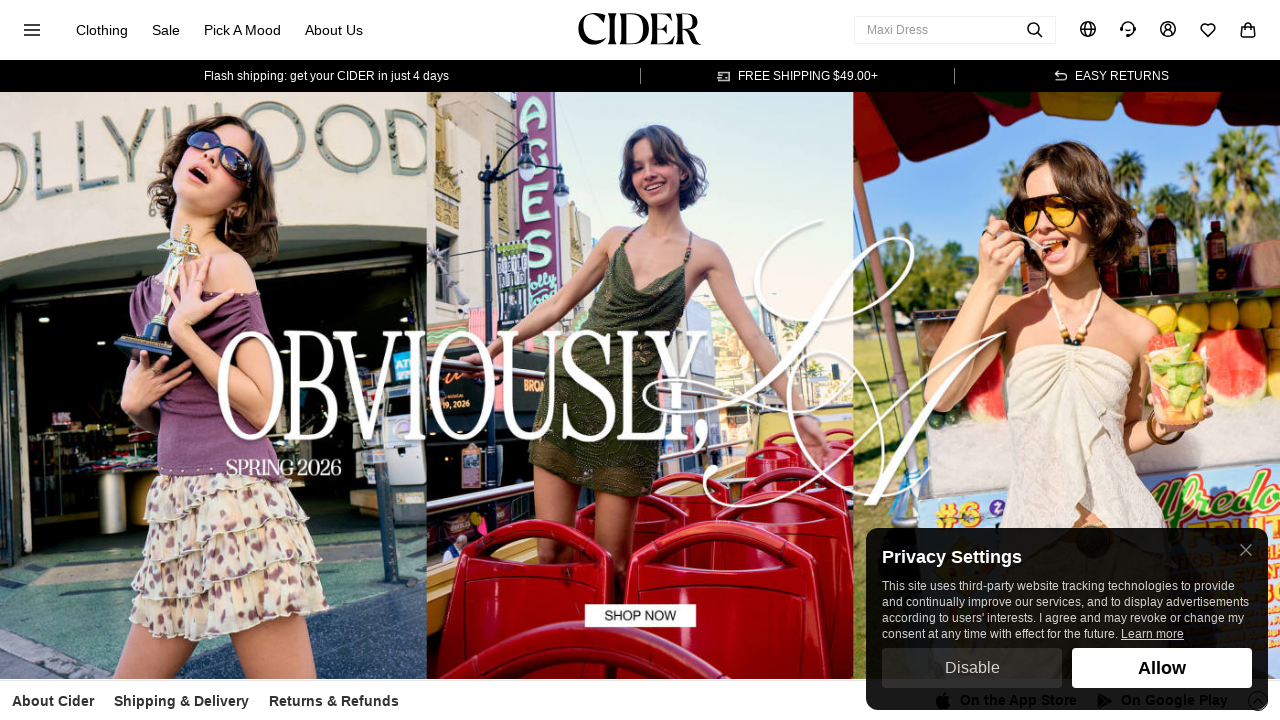

Clicked bag icon in header to open shopping bag drawer at (1248, 30) on .cider-header-bag
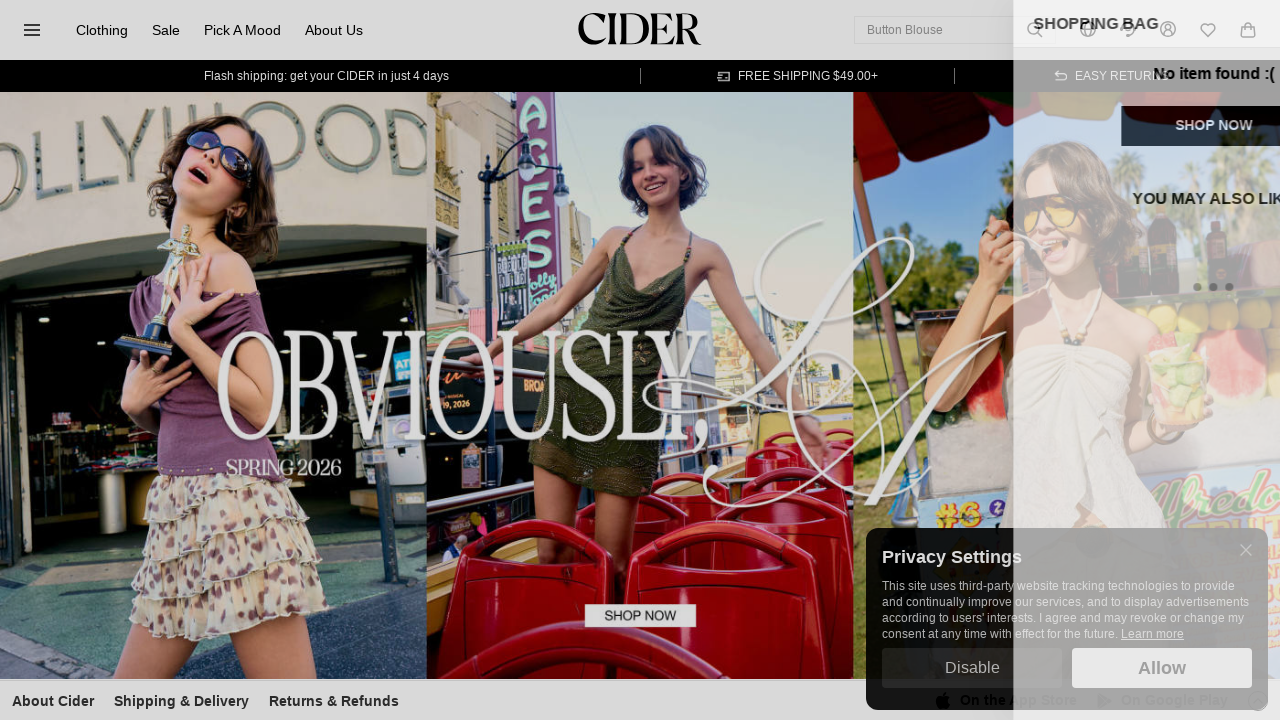

Shopping bag drawer appeared
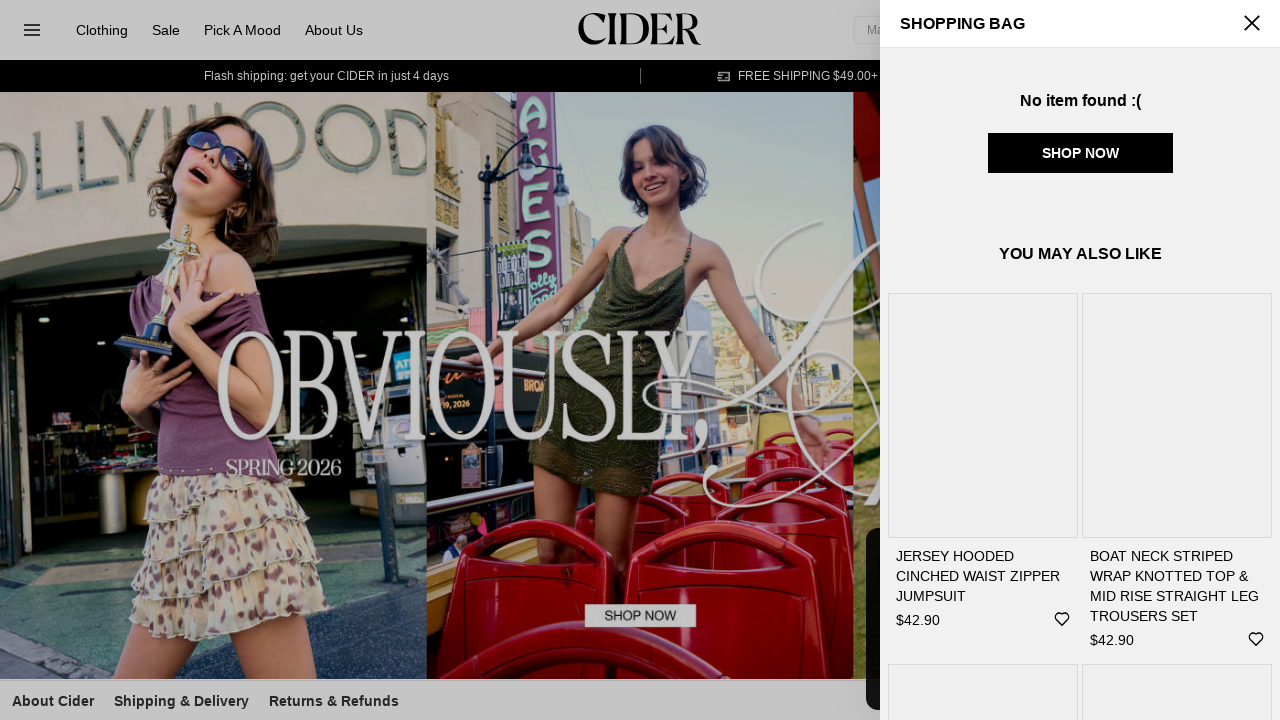

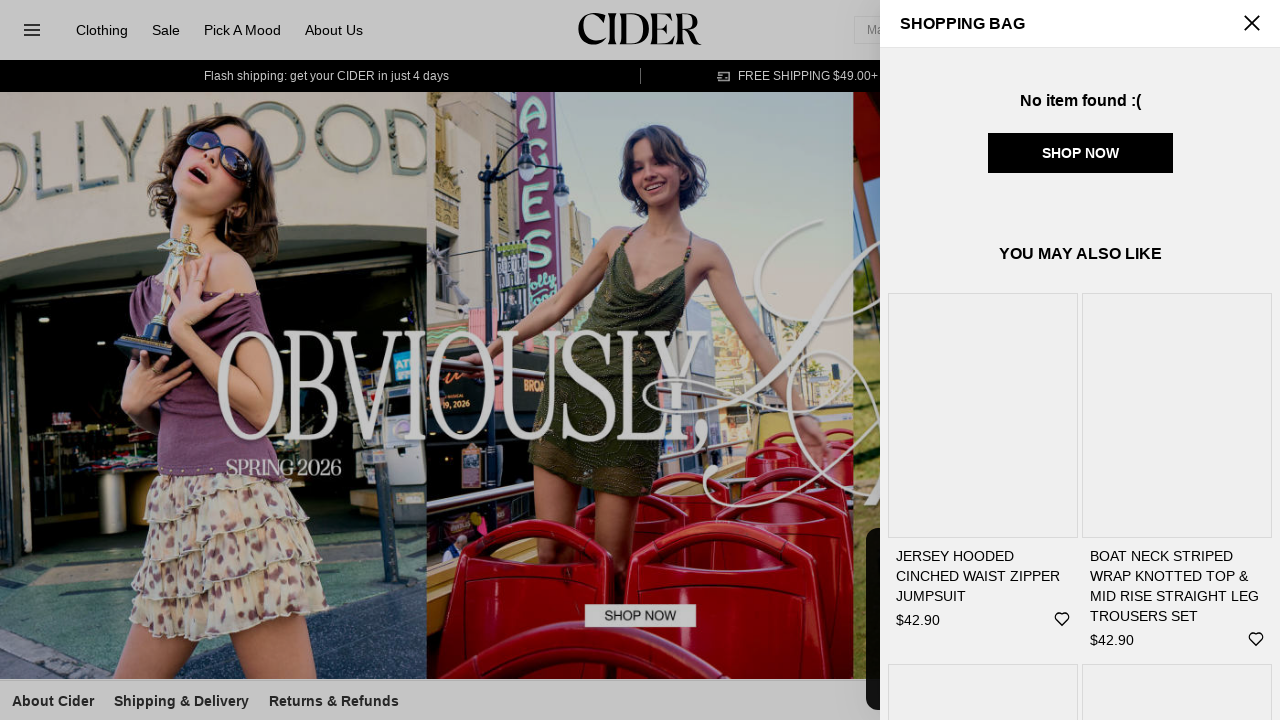